Tests the search functionality on Coub by entering a search query for "коты" (cats in Russian) and clicking the search button

Starting URL: https://coub.com/

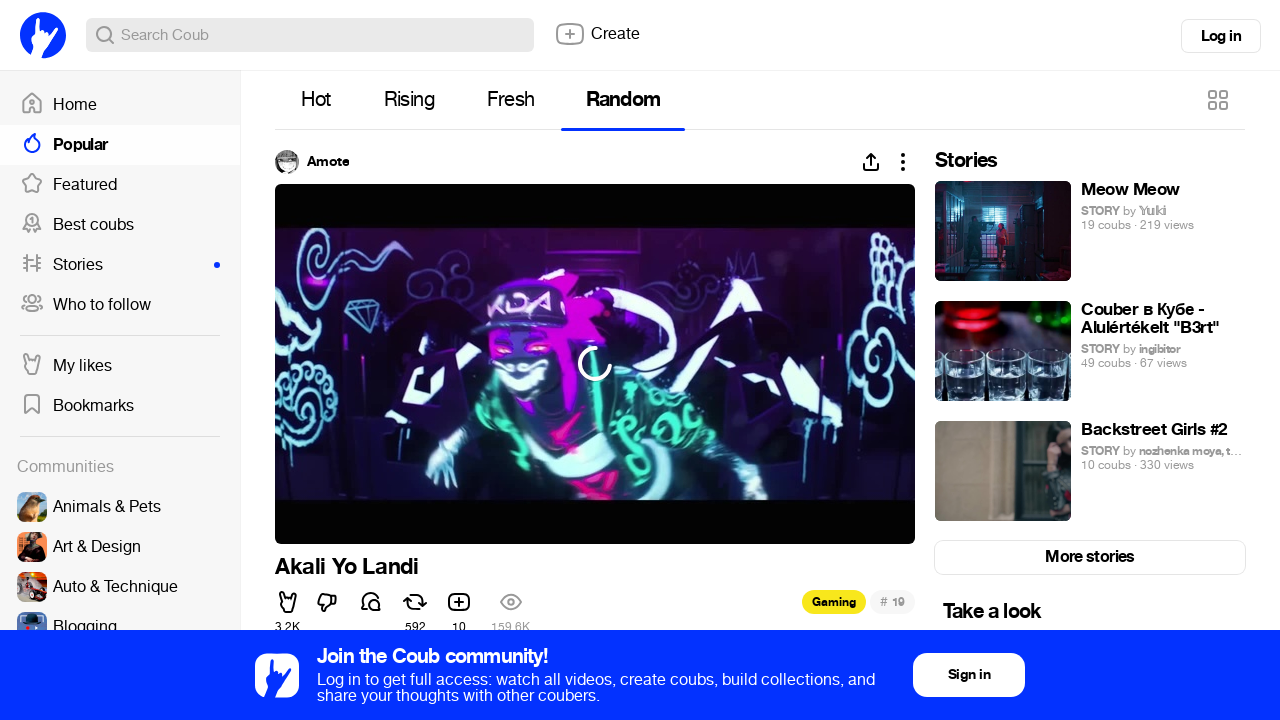

Filled search box with 'коты' (cats in Russian) on #q
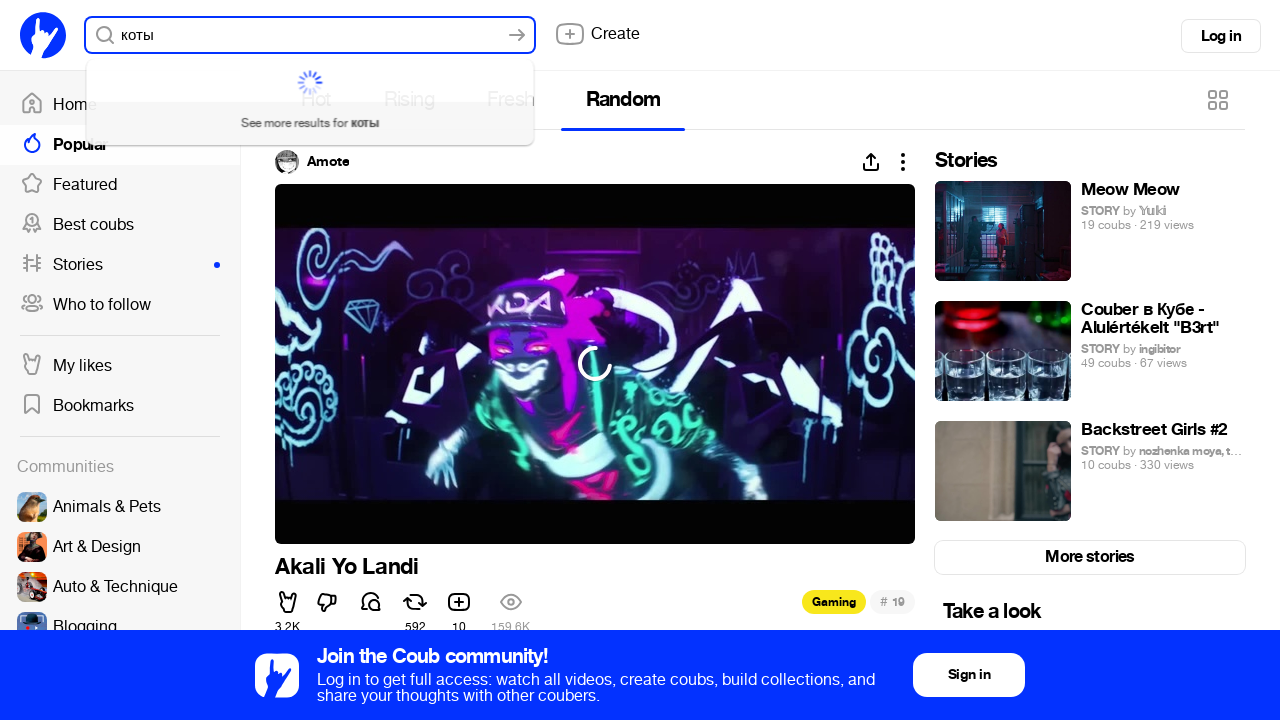

Clicked search button to perform search at (517, 36) on button.sb
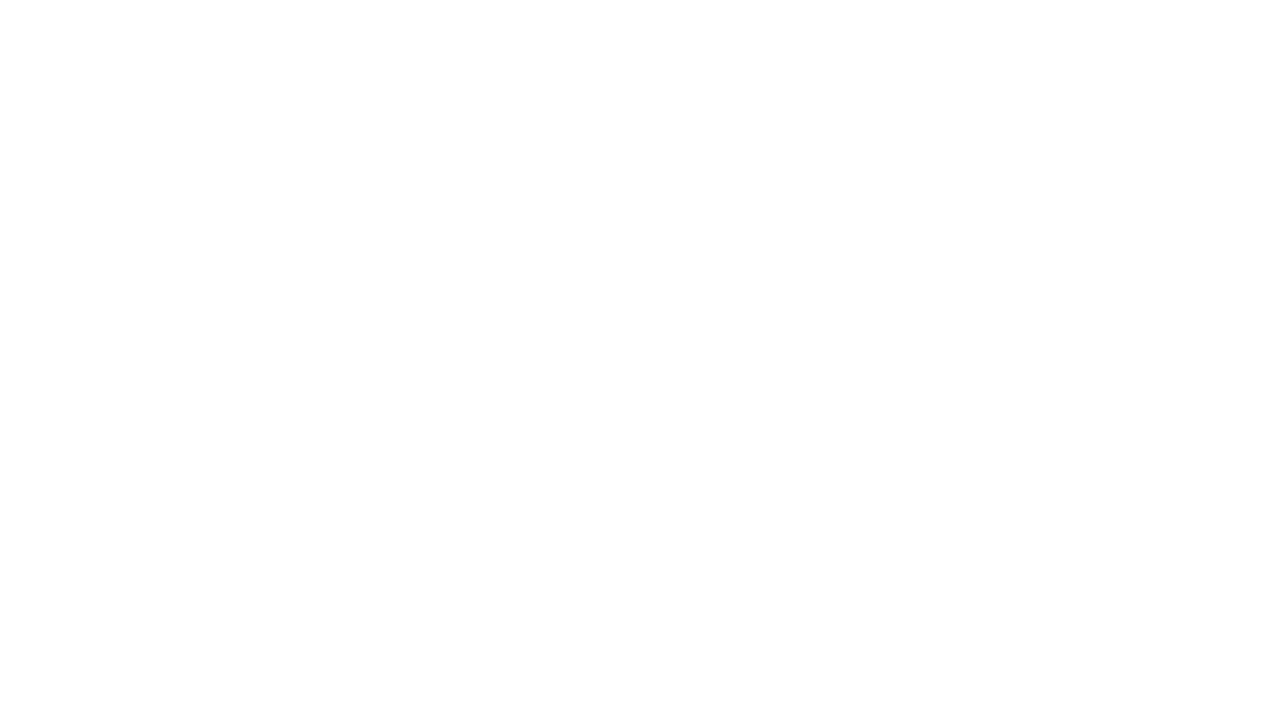

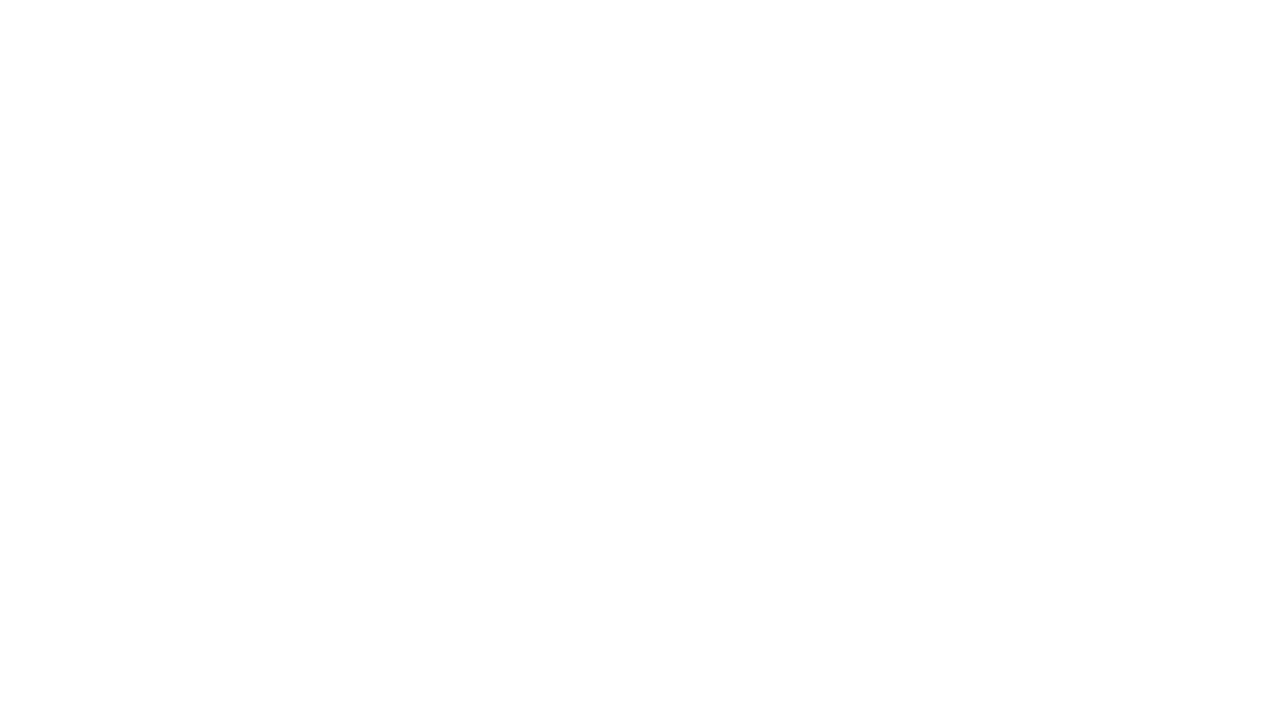